Tests add/remove elements functionality by adding 10 elements and then clicking each one to remove them

Starting URL: http://the-internet.herokuapp.com/add_remove_elements/

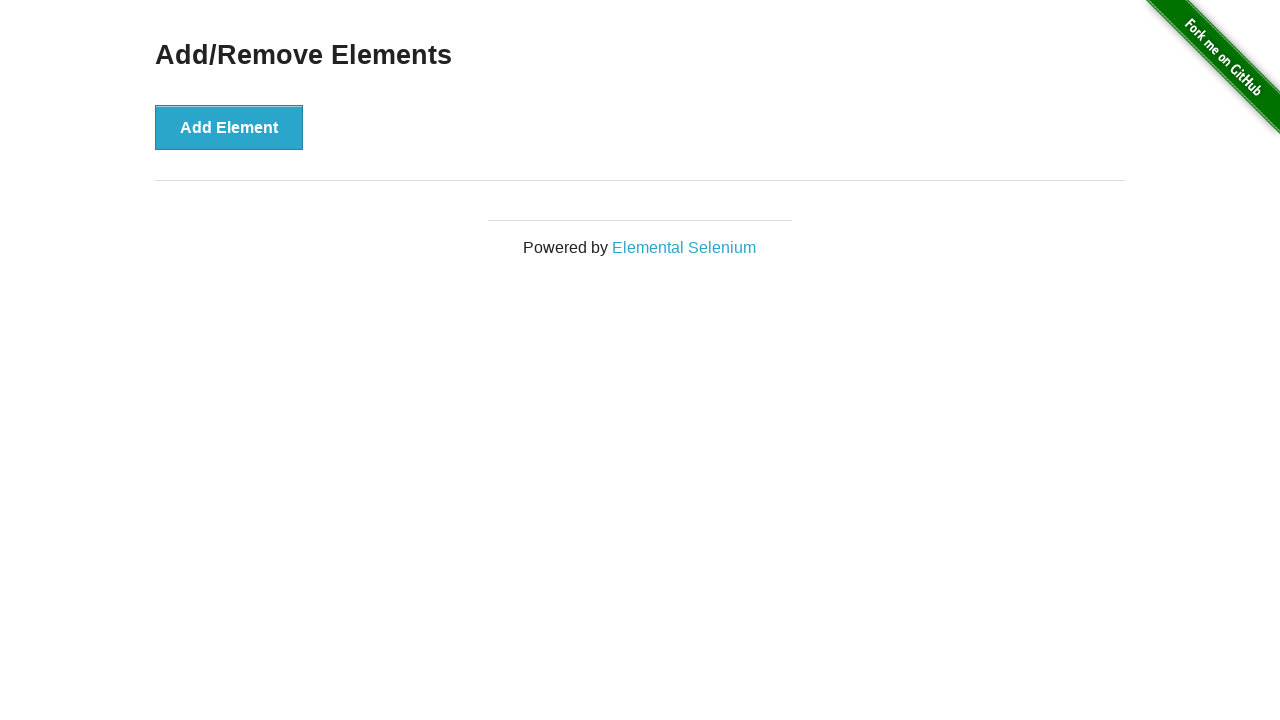

Clicked add element button (iteration 1/10) at (229, 127) on [onclick="addElement()"]
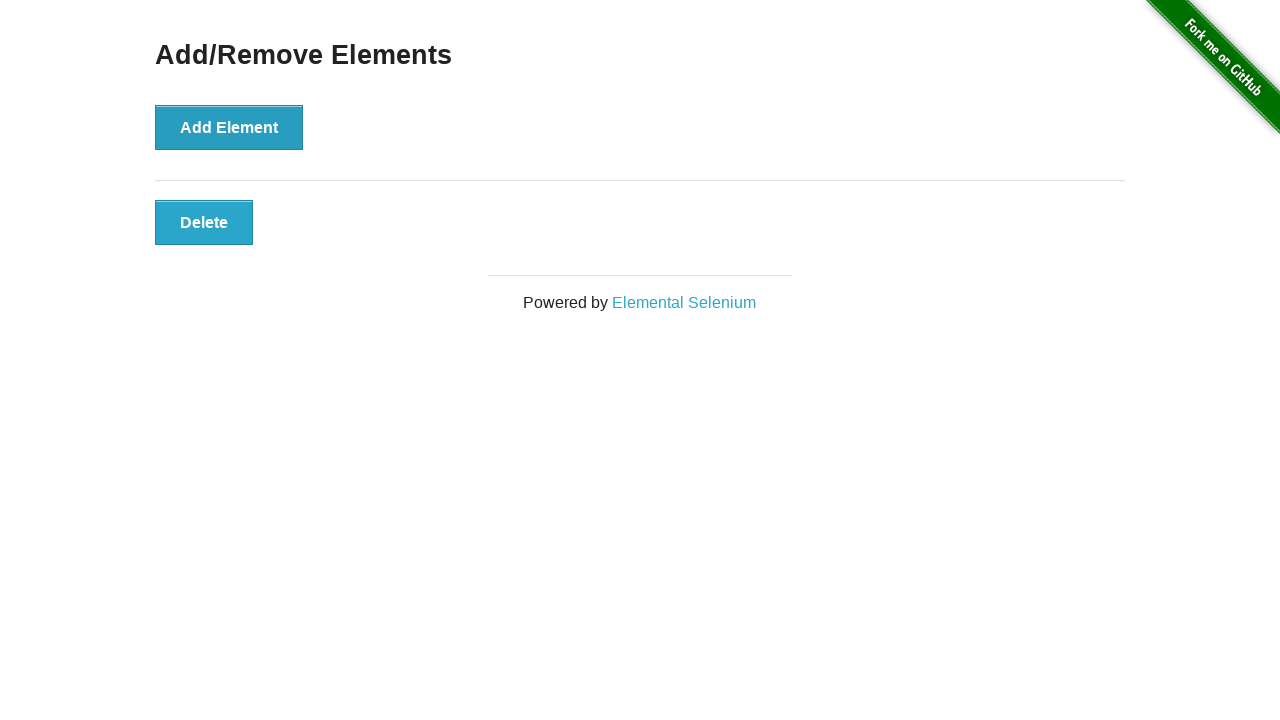

Clicked add element button (iteration 2/10) at (229, 127) on [onclick="addElement()"]
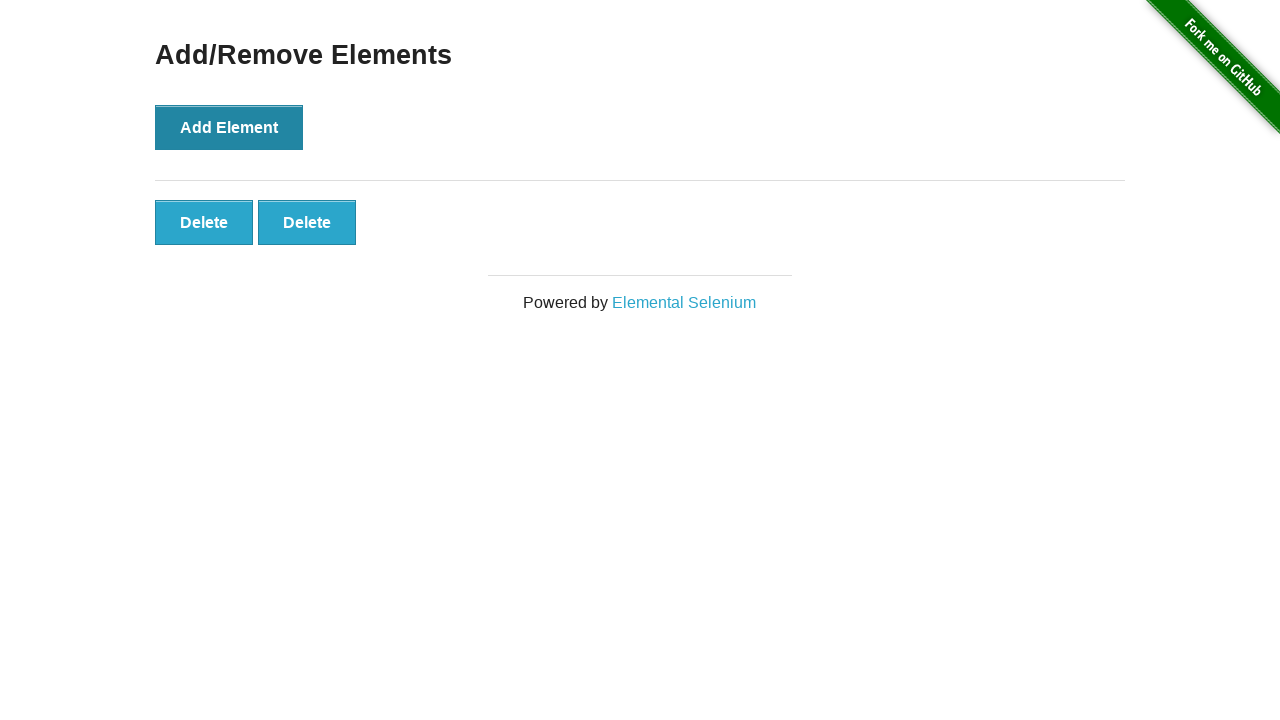

Clicked add element button (iteration 3/10) at (229, 127) on [onclick="addElement()"]
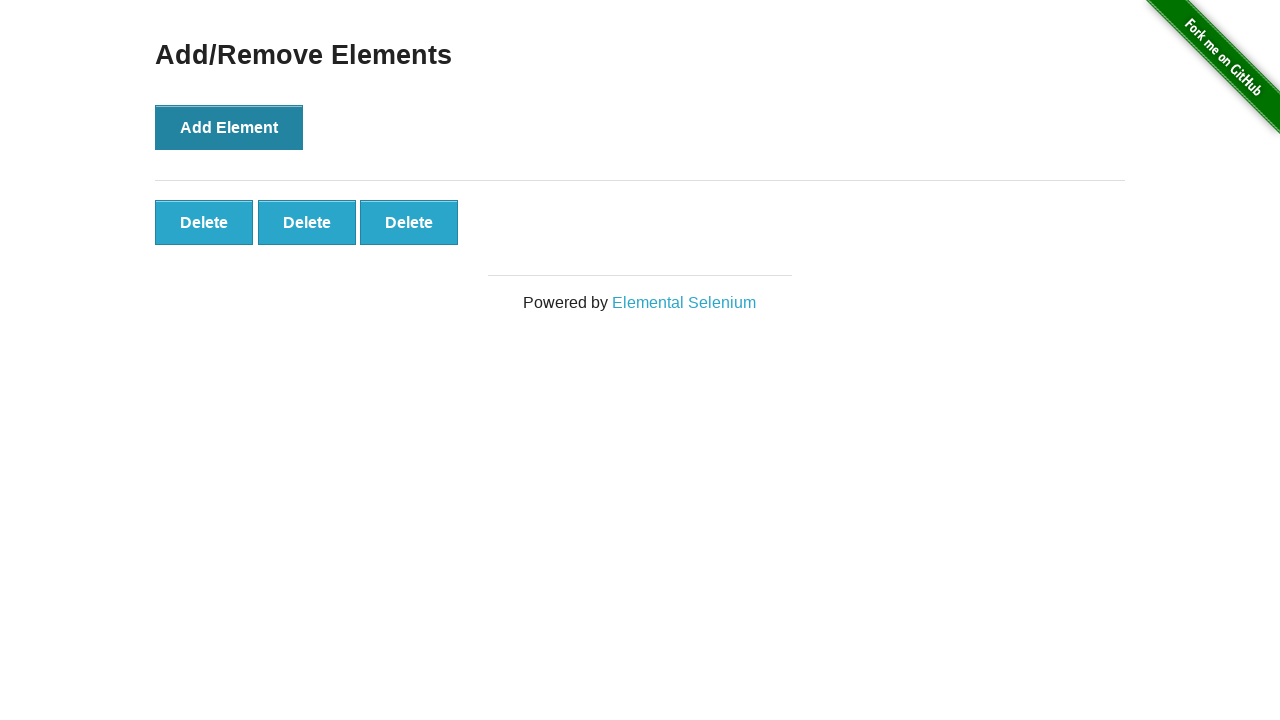

Clicked add element button (iteration 4/10) at (229, 127) on [onclick="addElement()"]
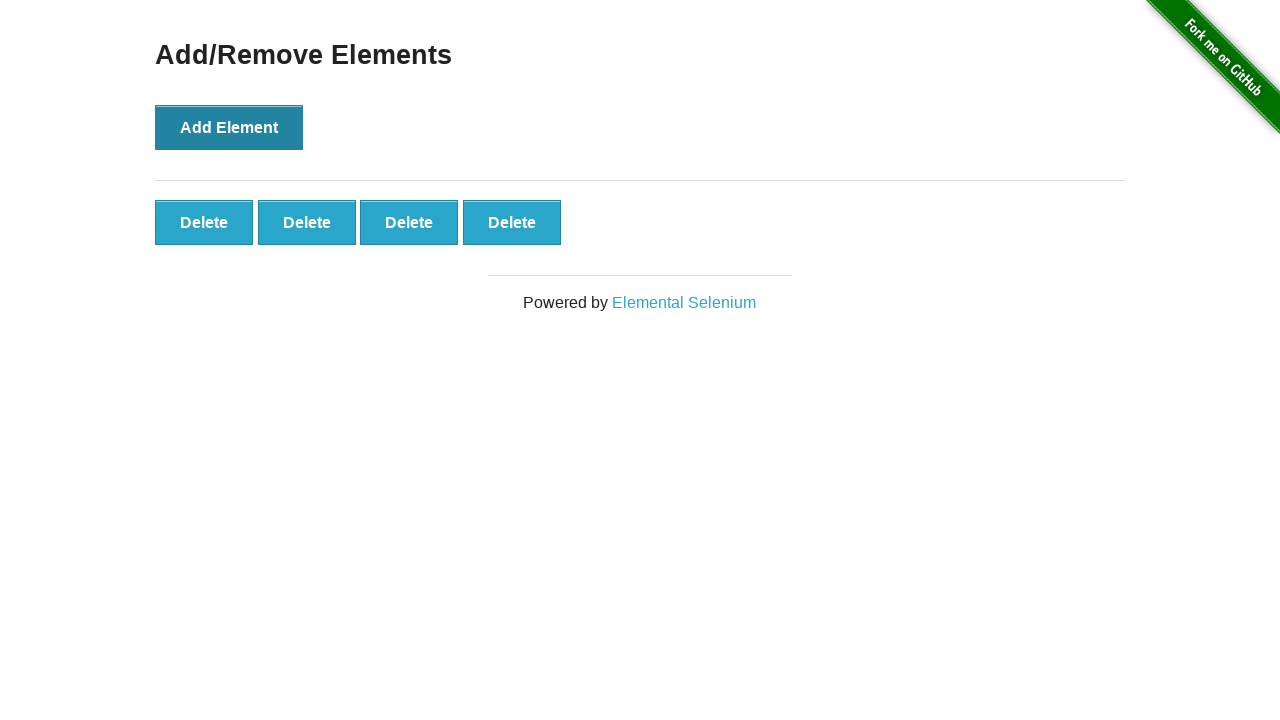

Clicked add element button (iteration 5/10) at (229, 127) on [onclick="addElement()"]
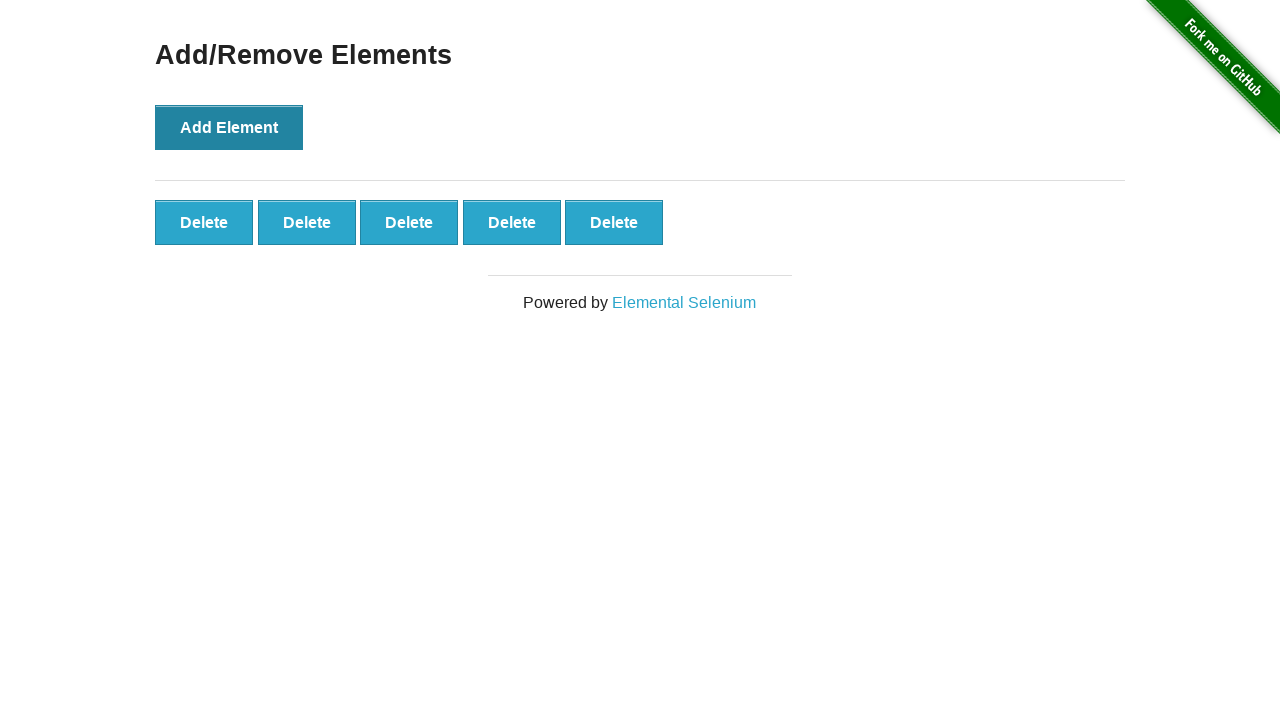

Clicked add element button (iteration 6/10) at (229, 127) on [onclick="addElement()"]
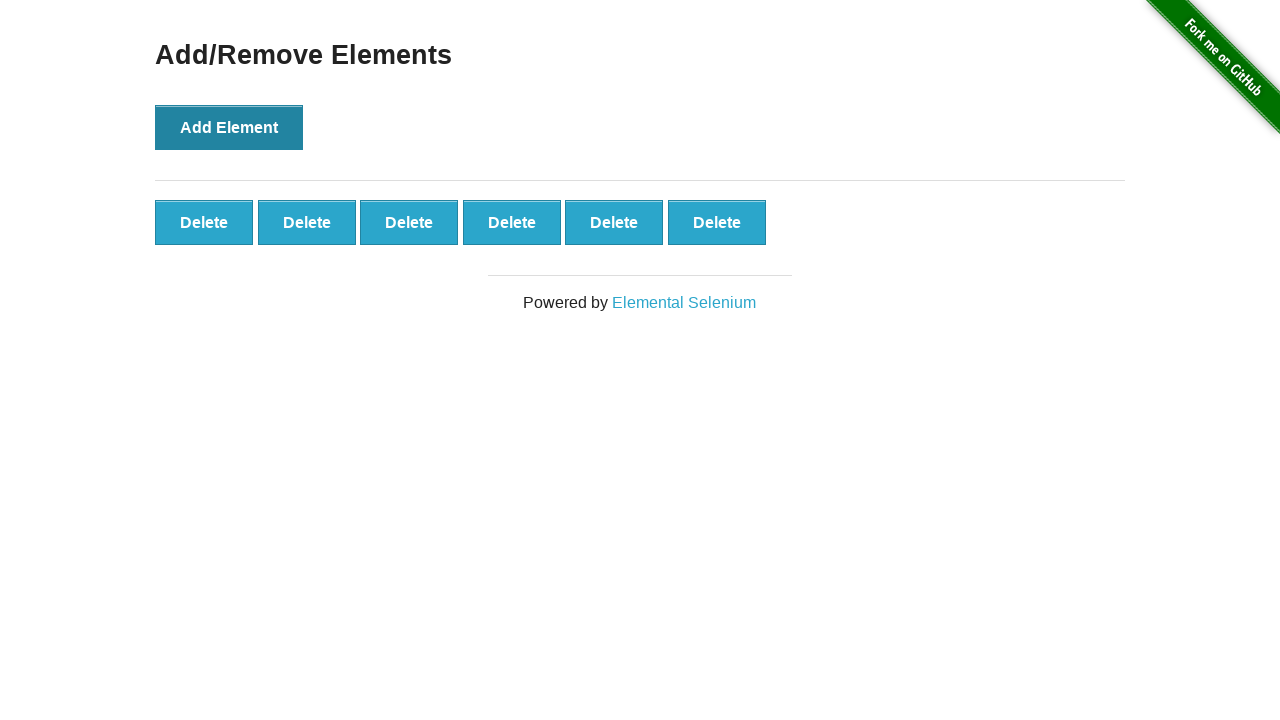

Clicked add element button (iteration 7/10) at (229, 127) on [onclick="addElement()"]
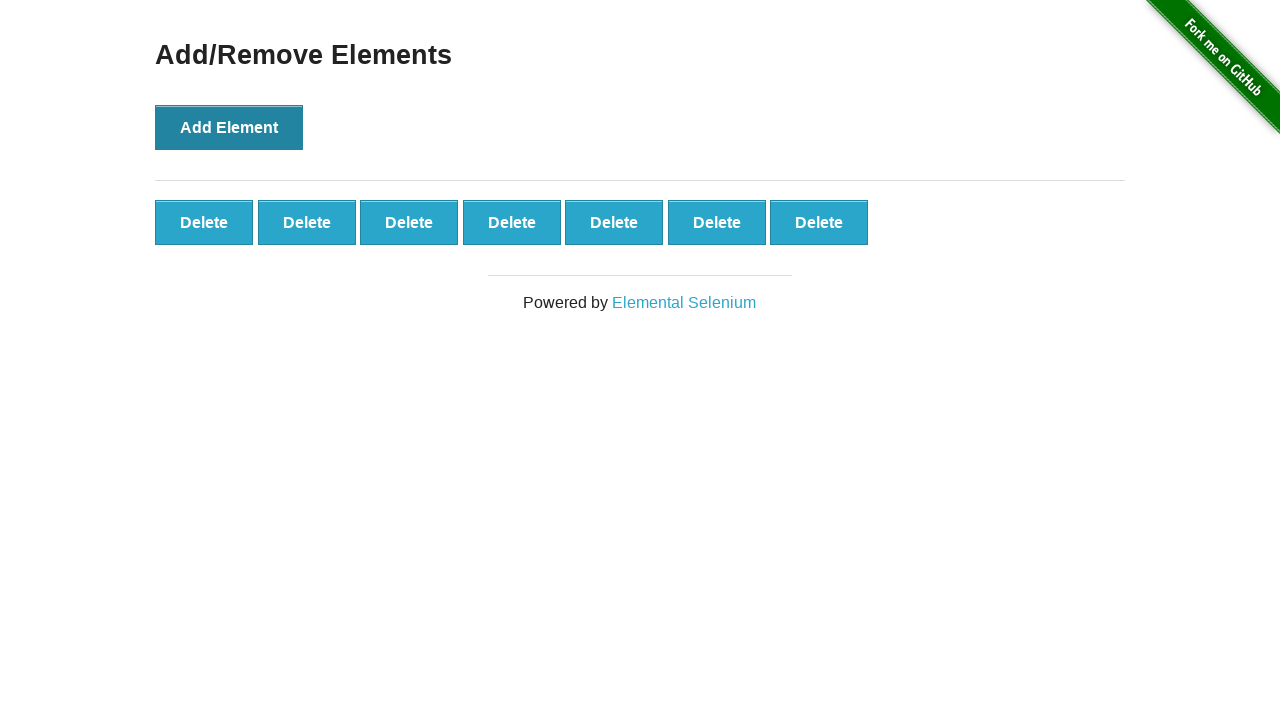

Clicked add element button (iteration 8/10) at (229, 127) on [onclick="addElement()"]
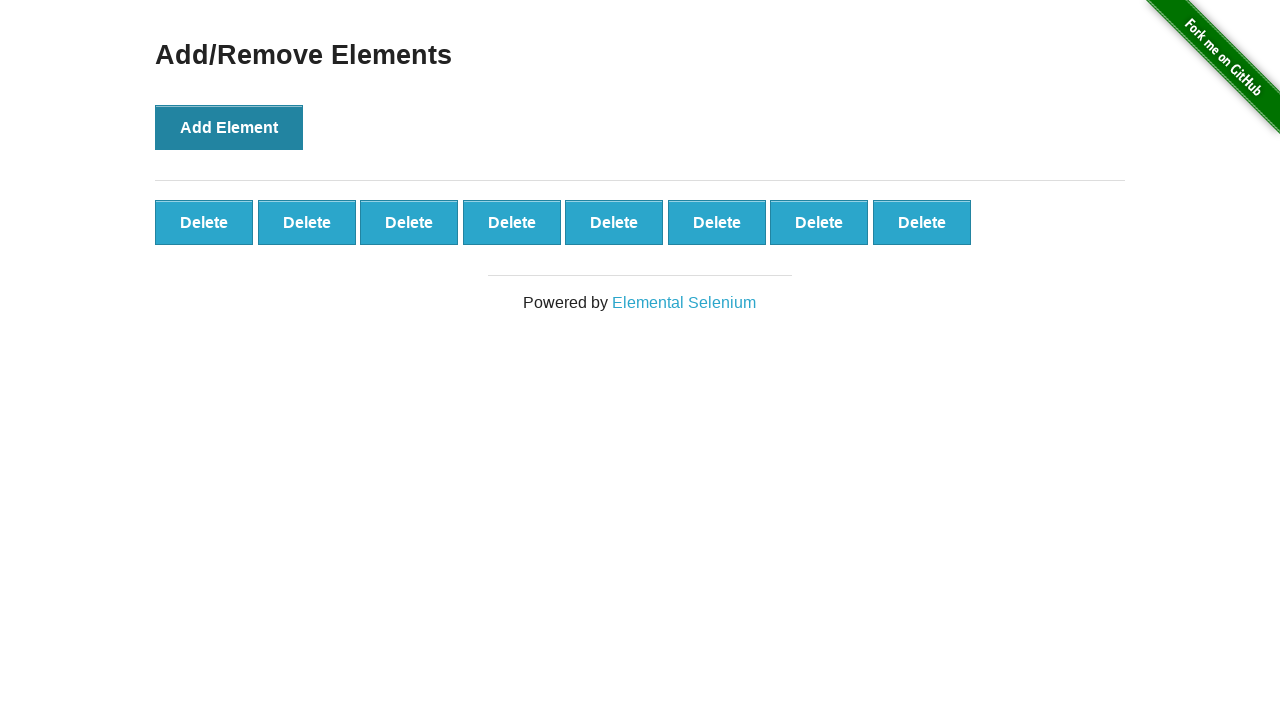

Clicked add element button (iteration 9/10) at (229, 127) on [onclick="addElement()"]
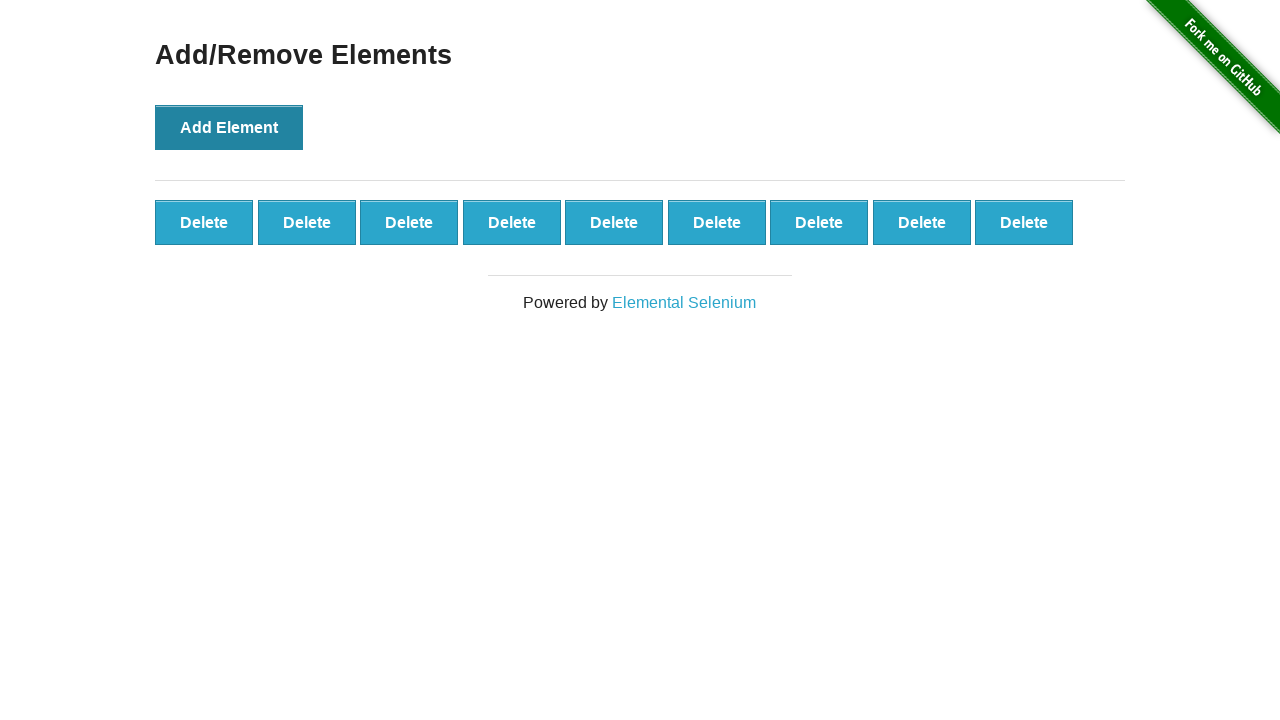

Clicked add element button (iteration 10/10) at (229, 127) on [onclick="addElement()"]
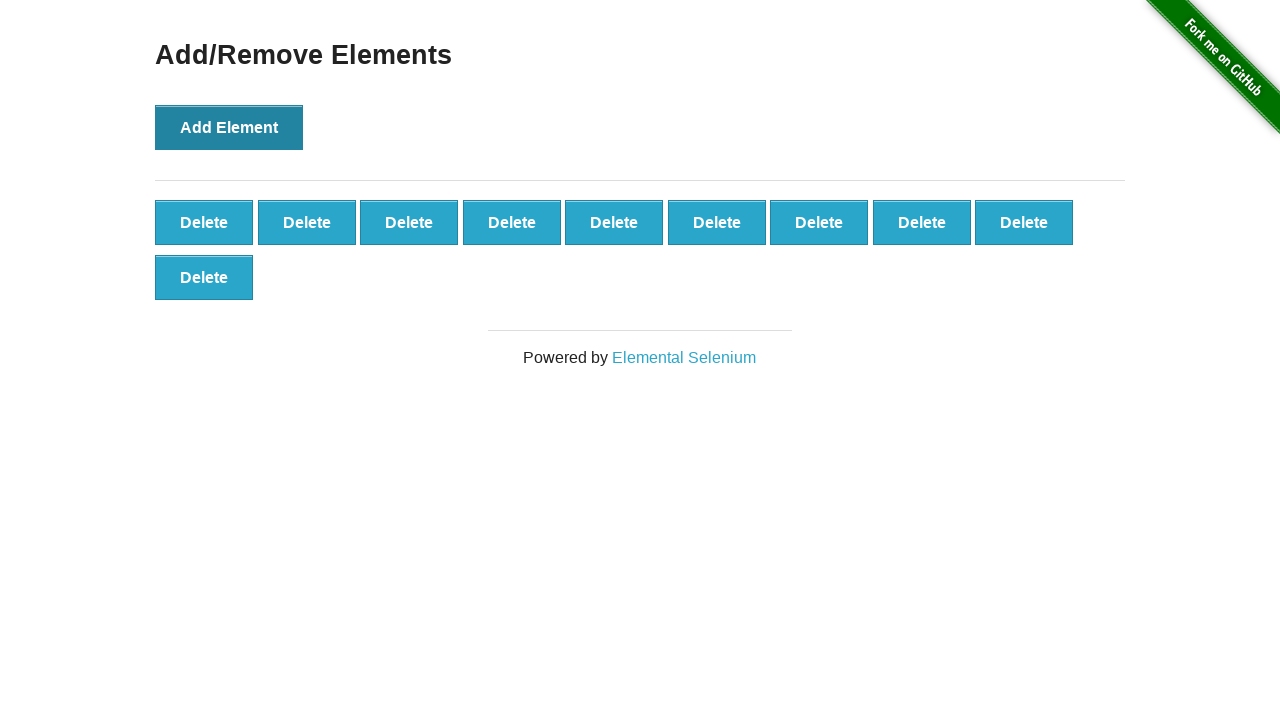

All 10 elements have been added to the page
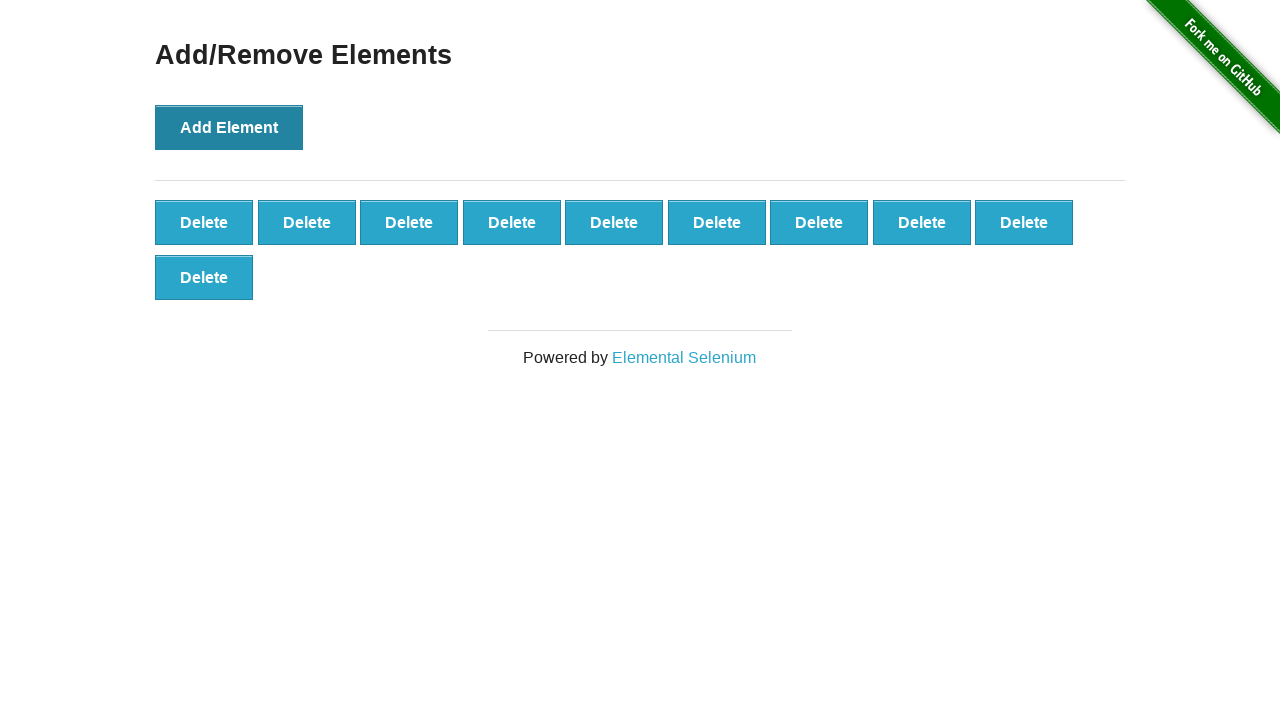

Clicked to remove an element (remaining: 9) at (204, 222) on .added-manually >> nth=0
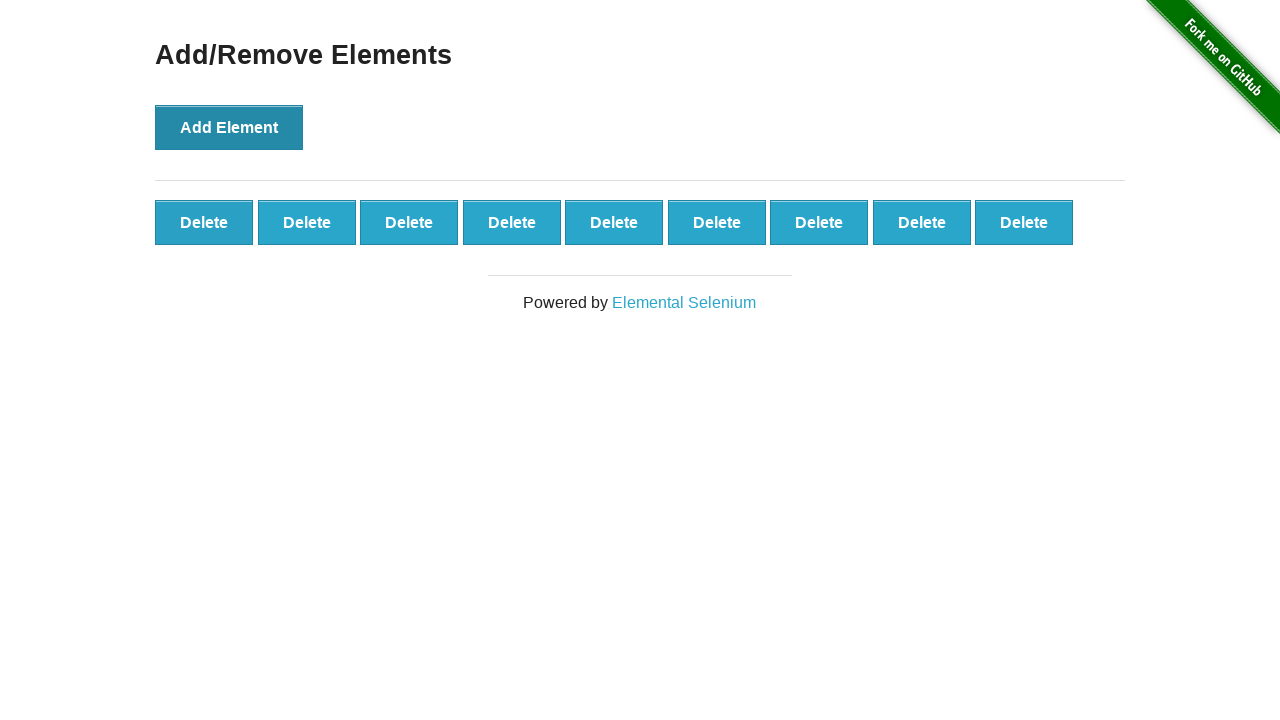

Clicked to remove an element (remaining: 8) at (204, 222) on .added-manually >> nth=0
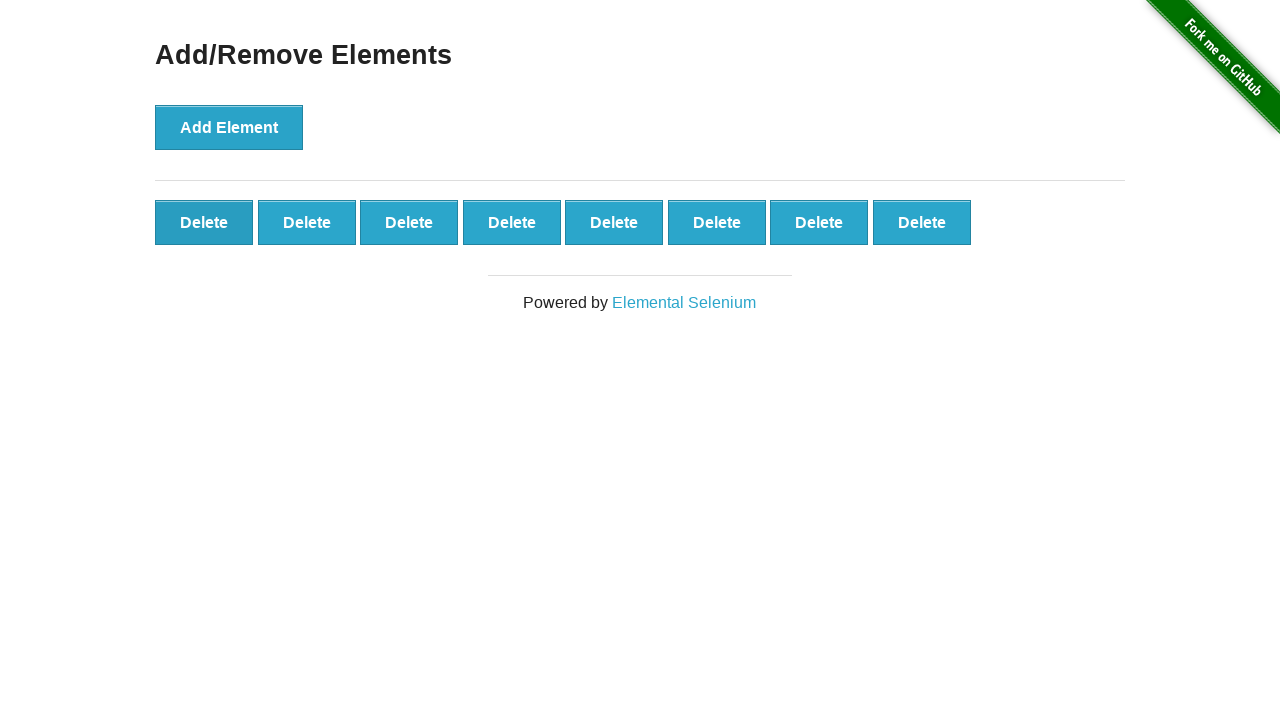

Clicked to remove an element (remaining: 7) at (204, 222) on .added-manually >> nth=0
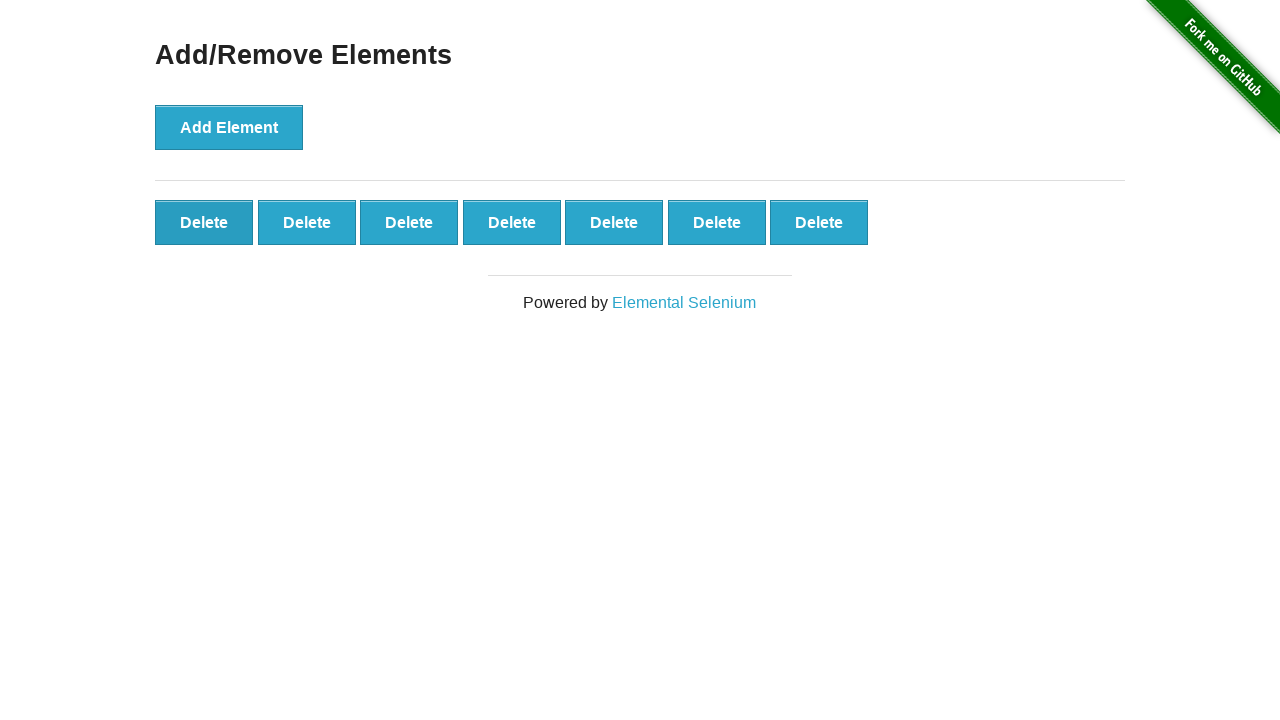

Clicked to remove an element (remaining: 6) at (204, 222) on .added-manually >> nth=0
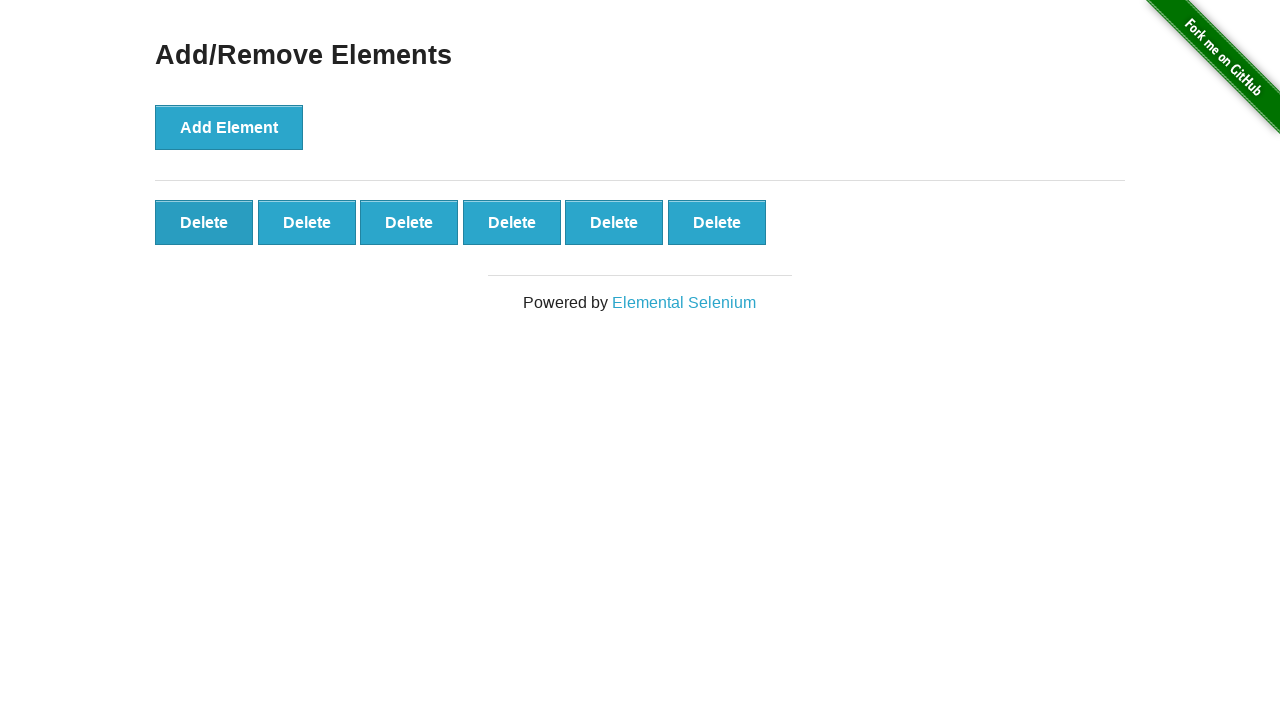

Clicked to remove an element (remaining: 5) at (204, 222) on .added-manually >> nth=0
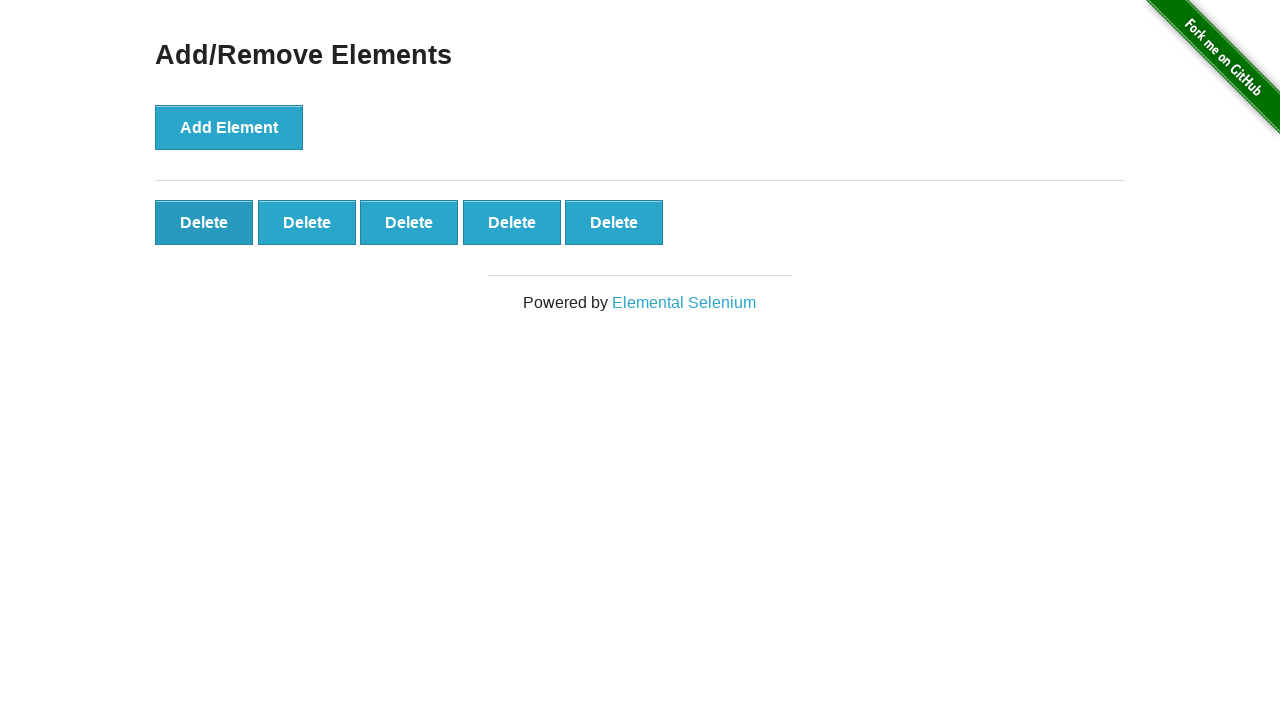

Clicked to remove an element (remaining: 4) at (204, 222) on .added-manually >> nth=0
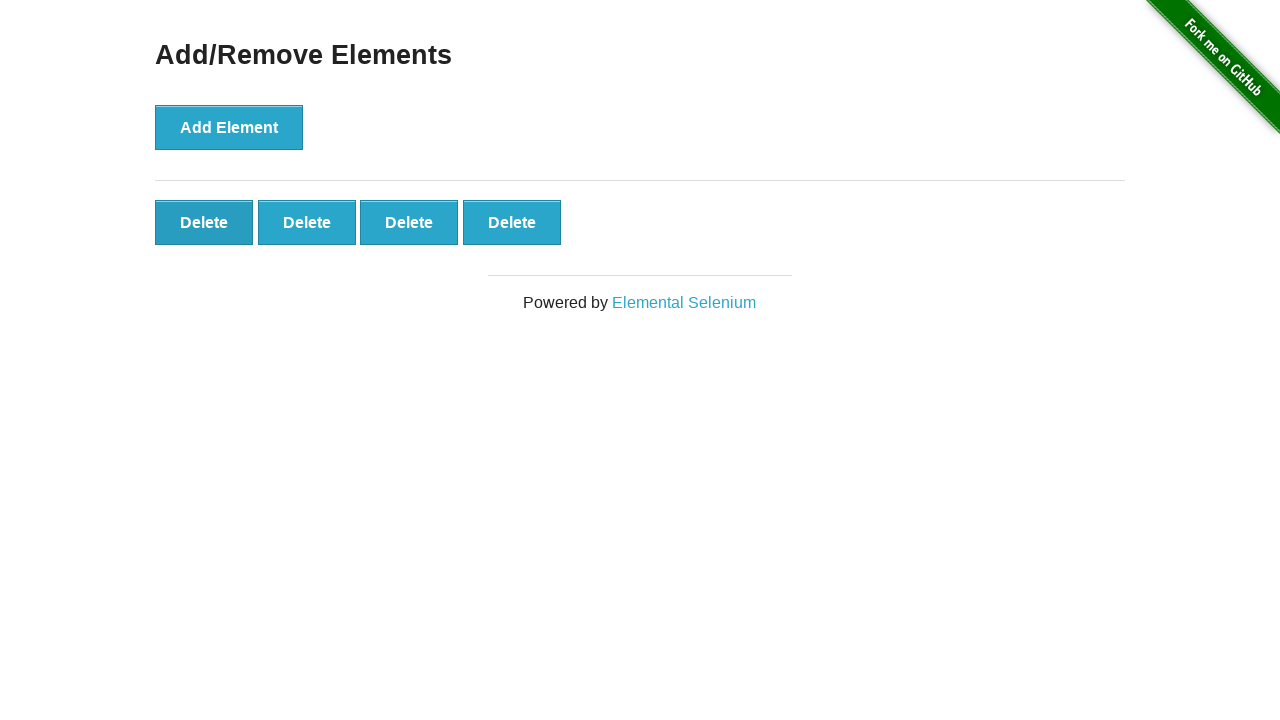

Clicked to remove an element (remaining: 3) at (204, 222) on .added-manually >> nth=0
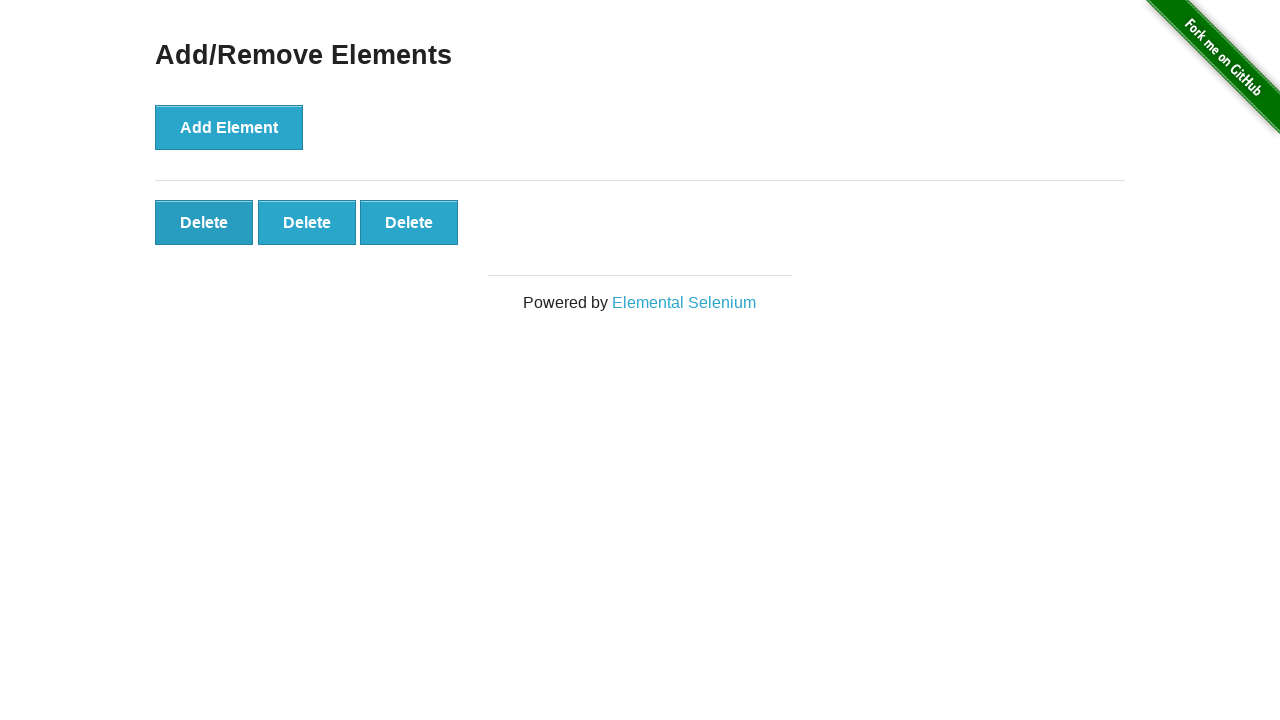

Clicked to remove an element (remaining: 2) at (204, 222) on .added-manually >> nth=0
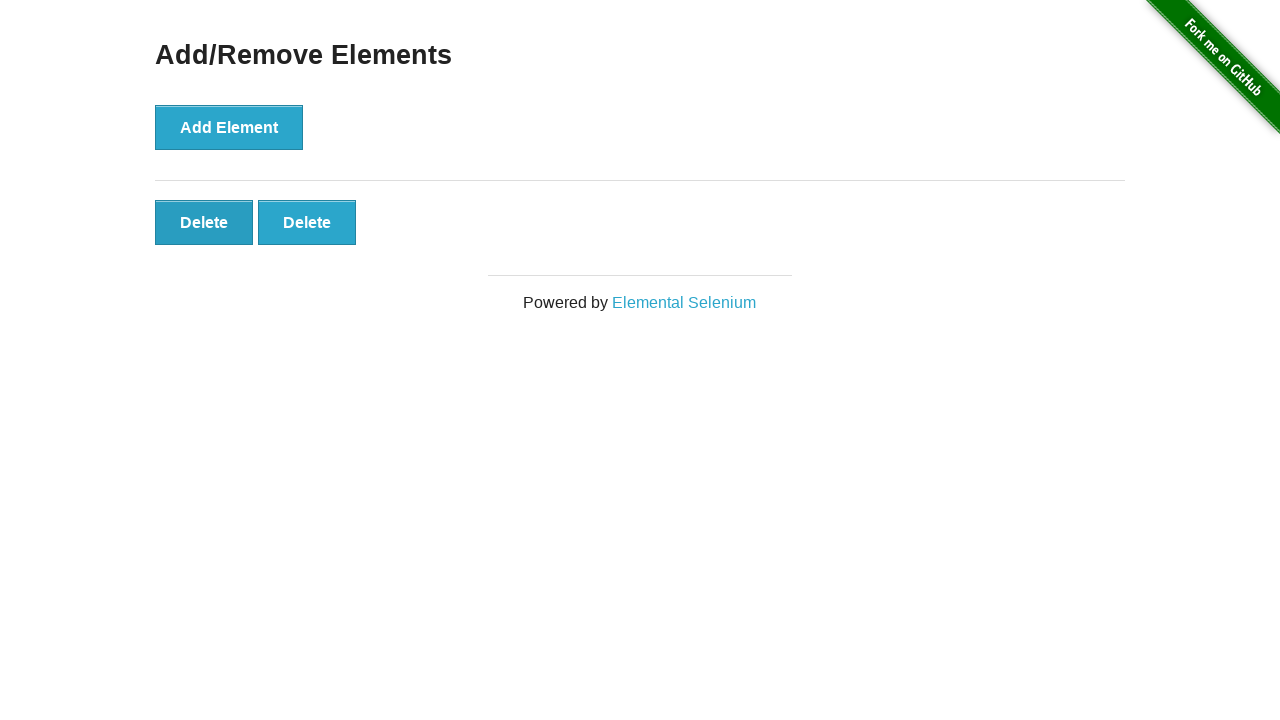

Clicked to remove an element (remaining: 1) at (204, 222) on .added-manually >> nth=0
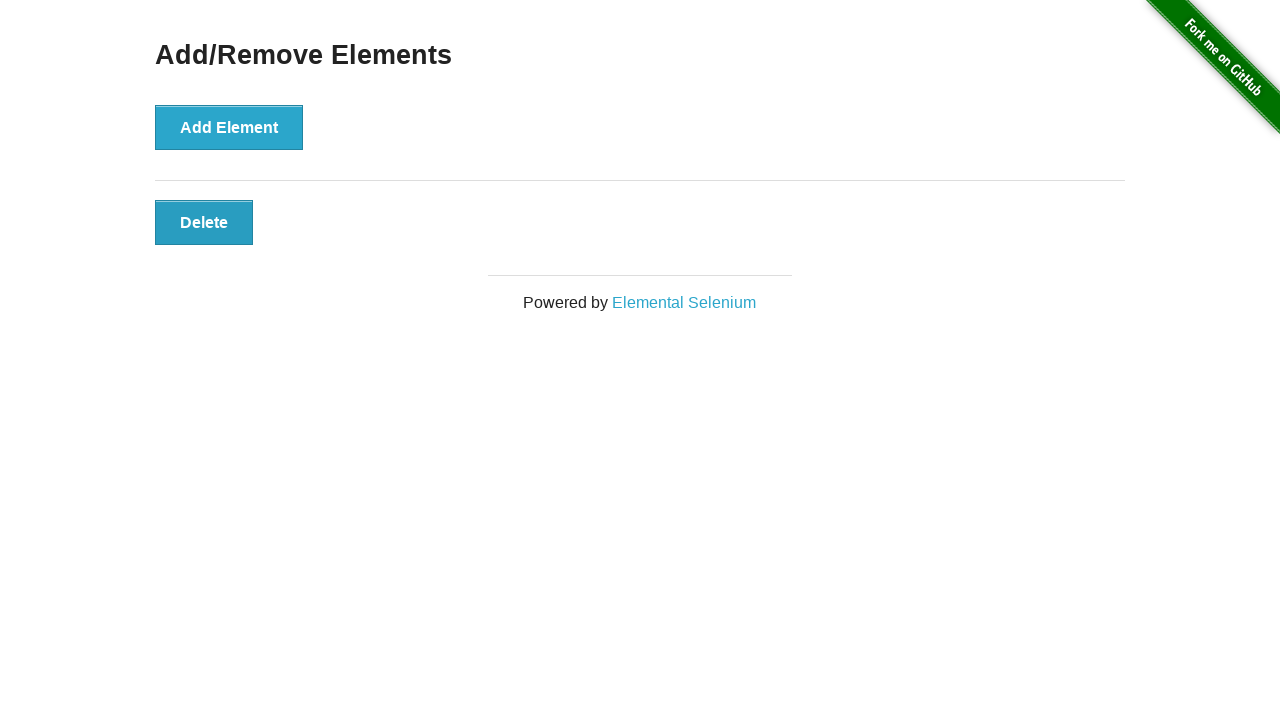

Clicked to remove an element (remaining: 0) at (204, 222) on .added-manually >> nth=0
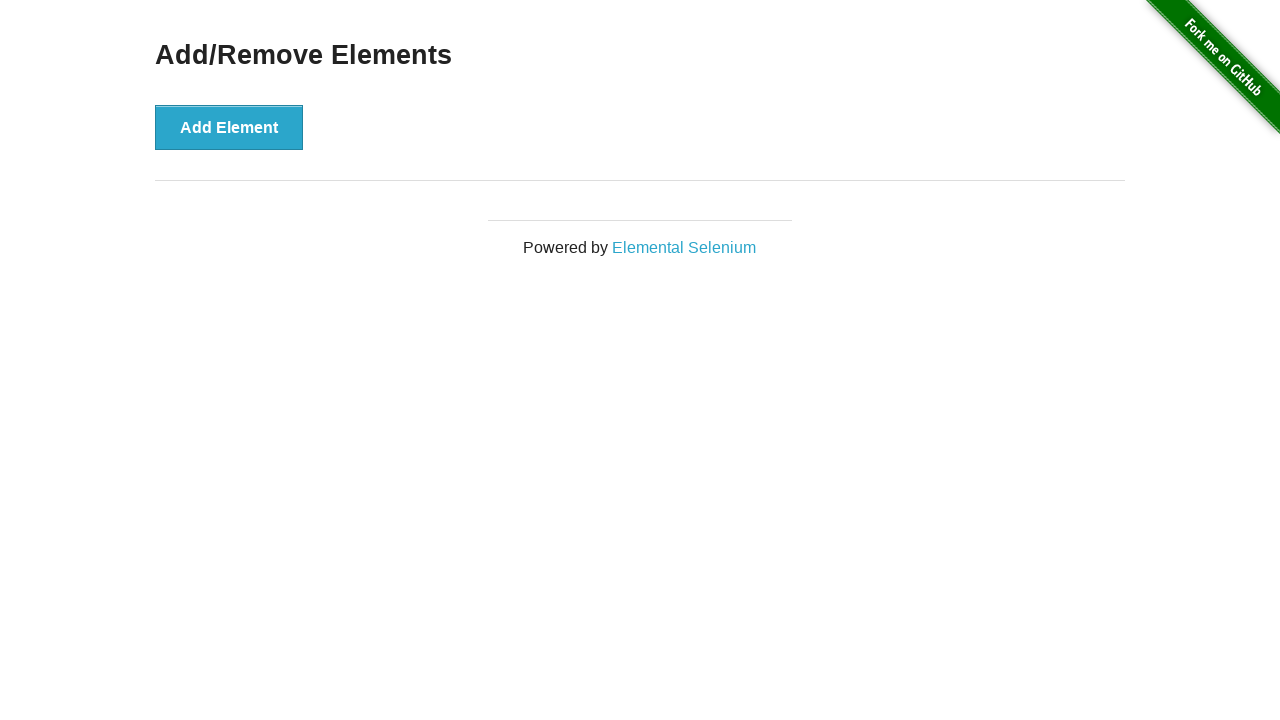

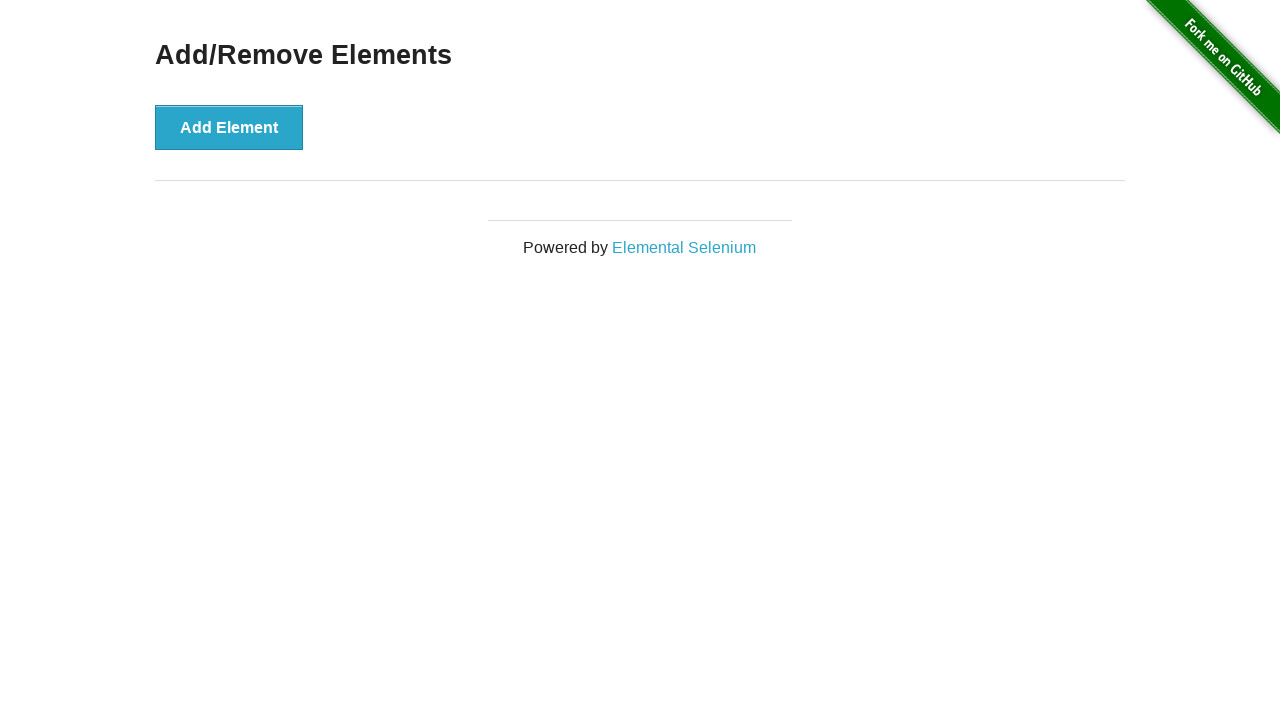